Navigates to an invisible reCAPTCHA page, fills username field, and triggers the reCAPTCHA callback

Starting URL: https://bestcaptchasolver.com/automation/recaptcha-invisible

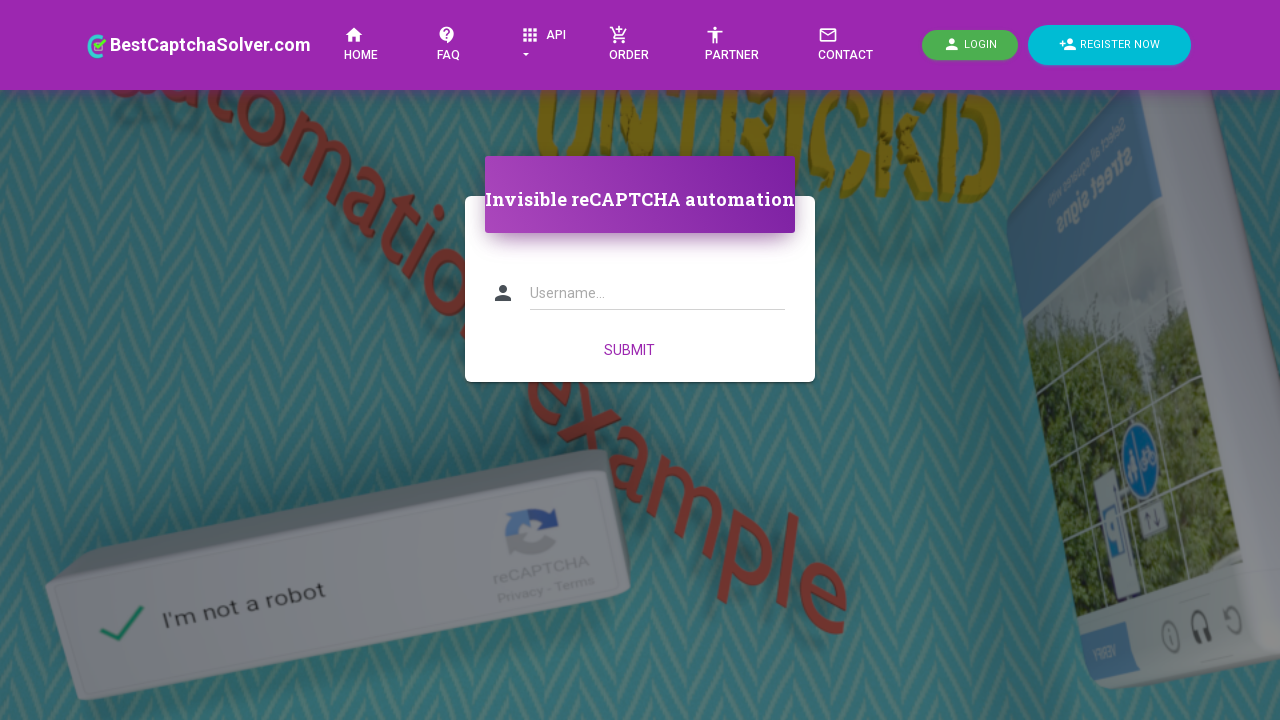

Navigated to invisible reCAPTCHA test page
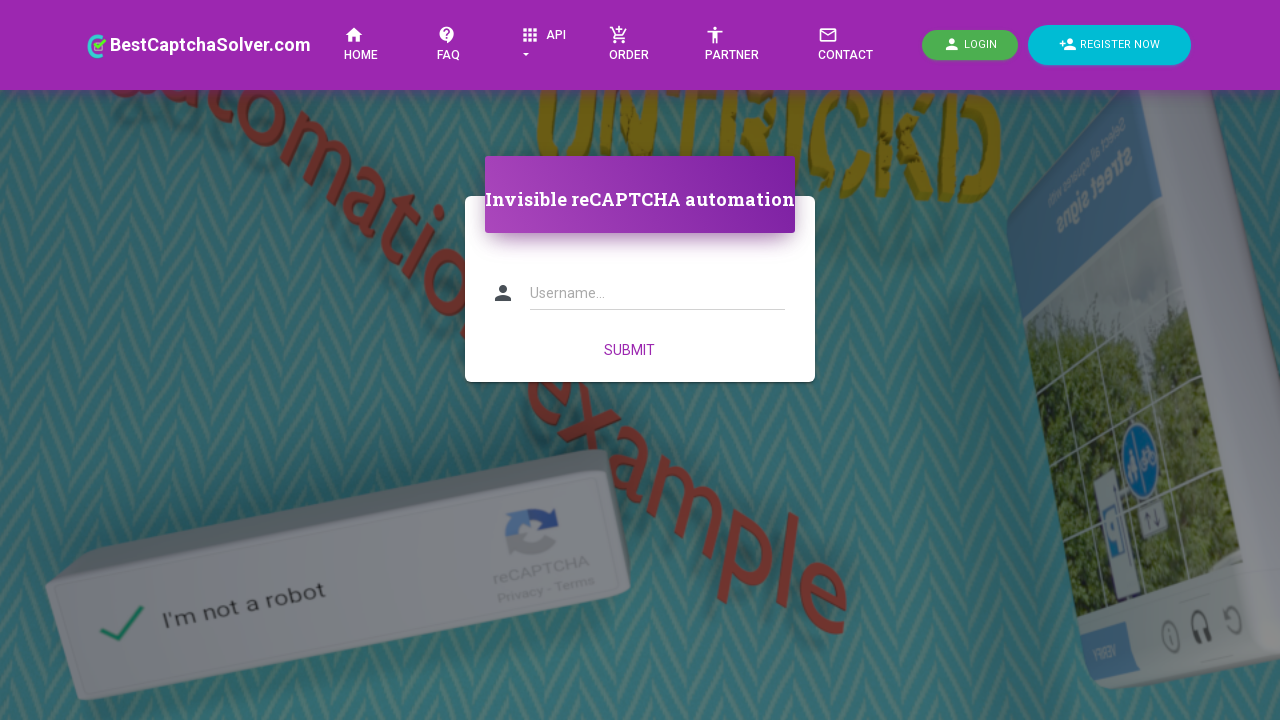

Filled username field with 'invisible-browser-user-321' on #username
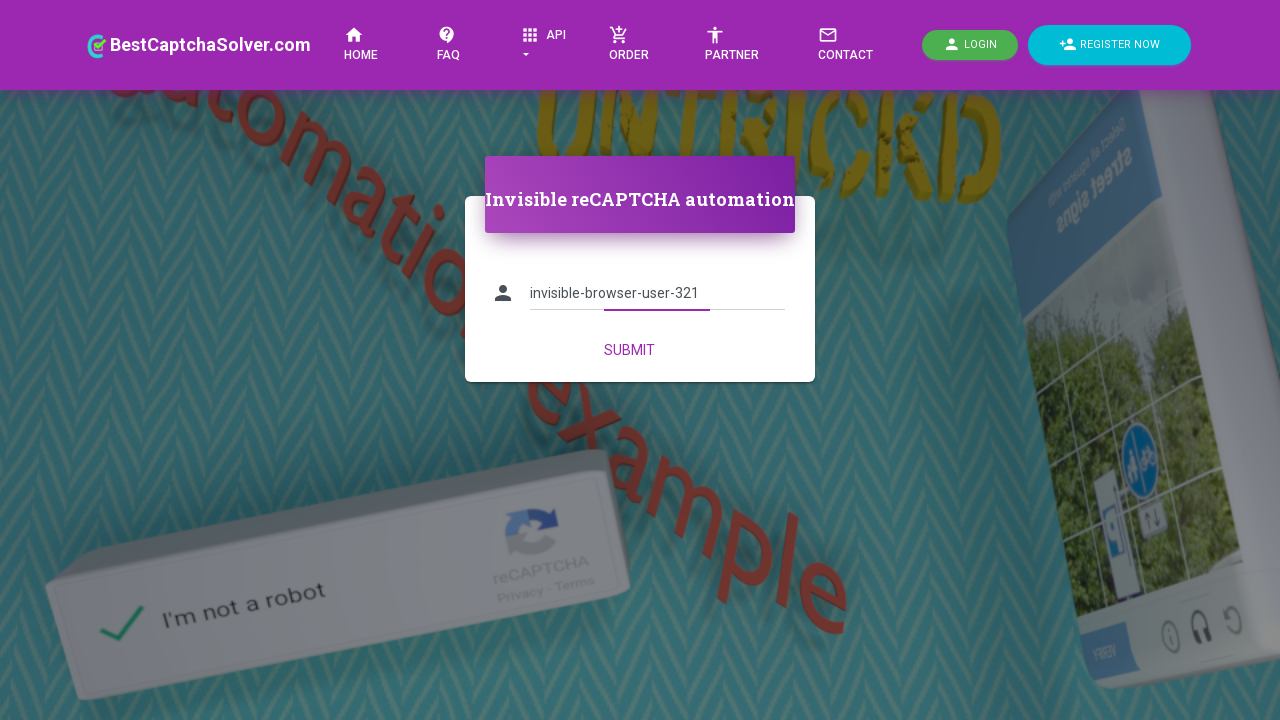

Invisible reCAPTCHA widget loaded
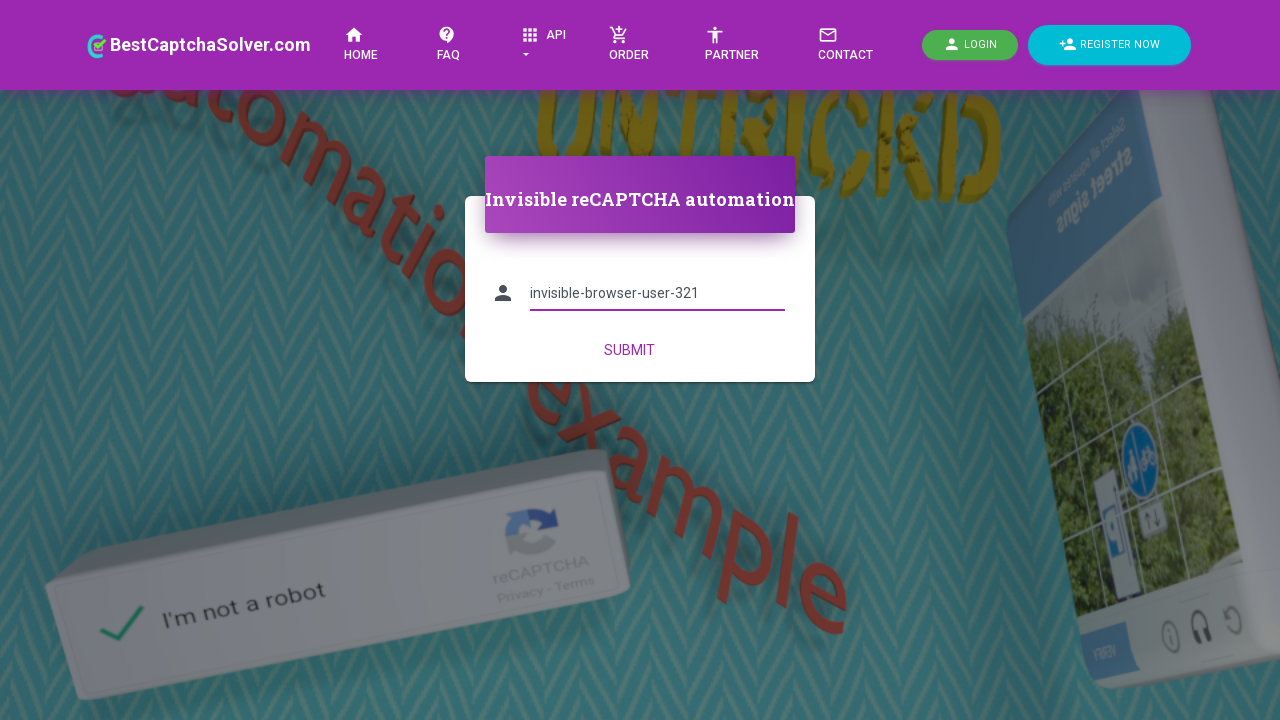

Executed reCAPTCHA callback function with test token
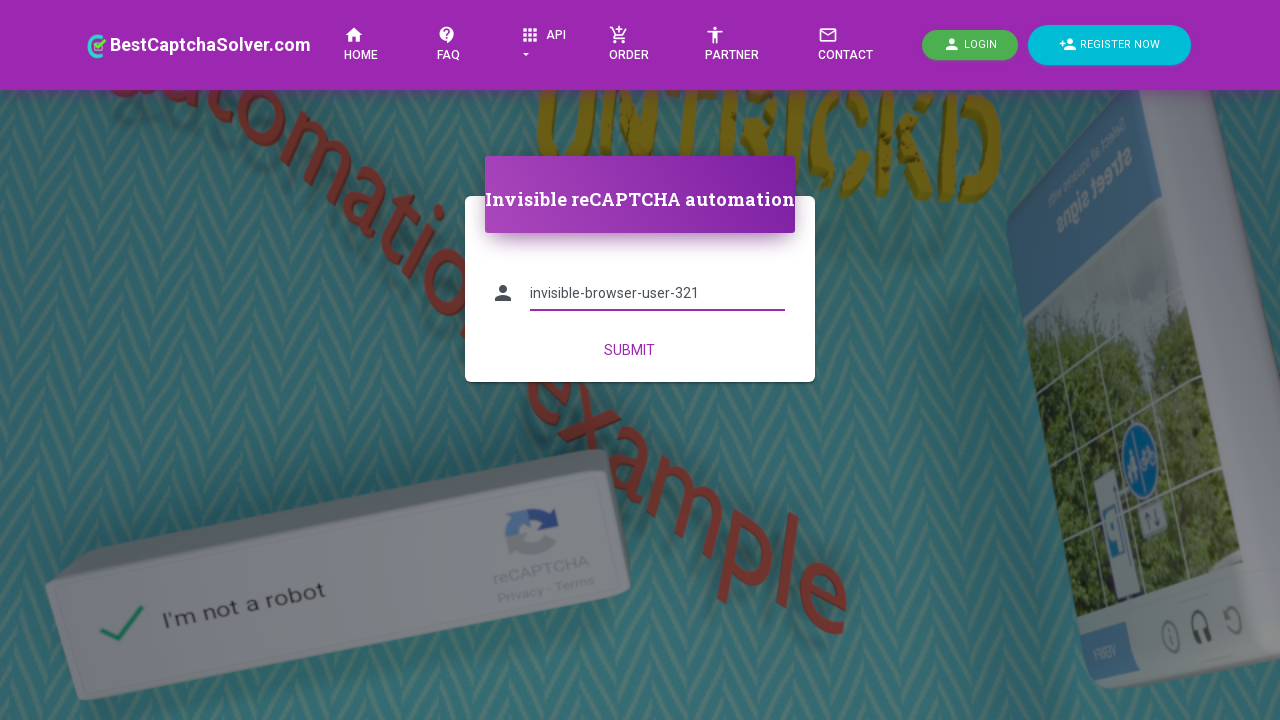

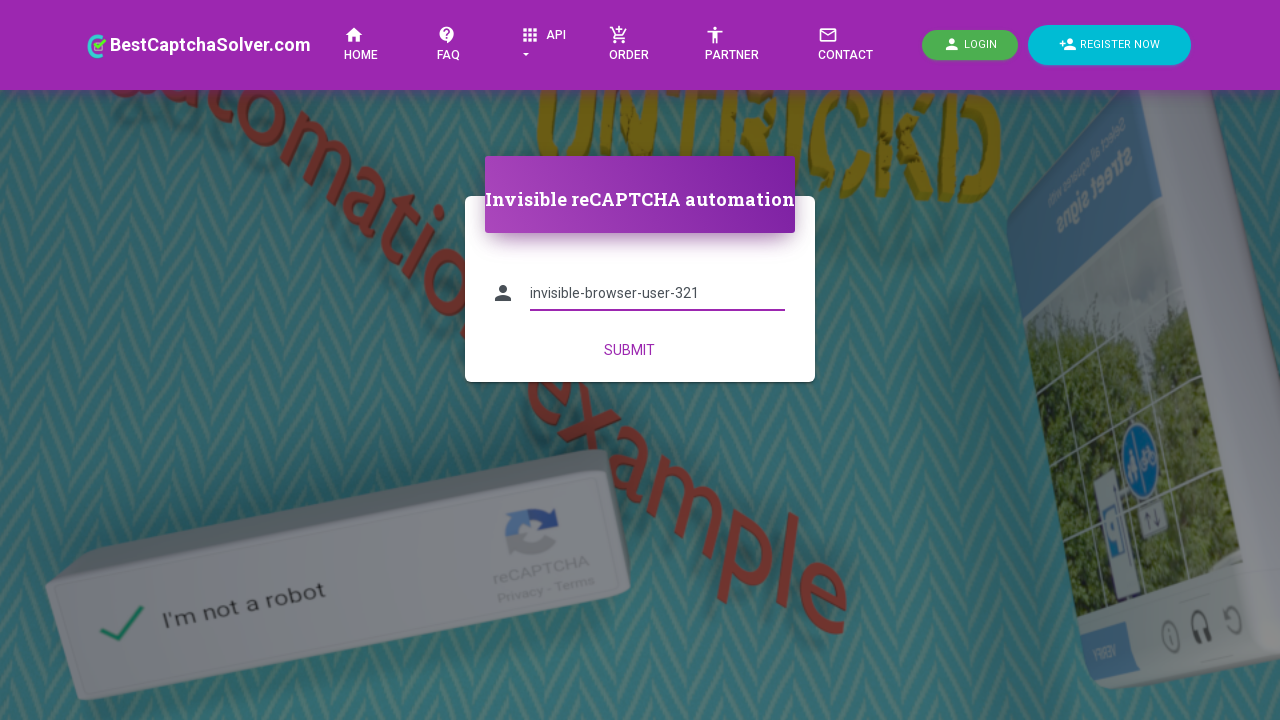